Tests right-click context menu functionality by triggering context menu and selecting different options (Edit, Cut, Copy, Paste, Delete, Quit), then handling the resulting alerts

Starting URL: http://swisnl.github.io/jQuery-contextMenu/demo.html

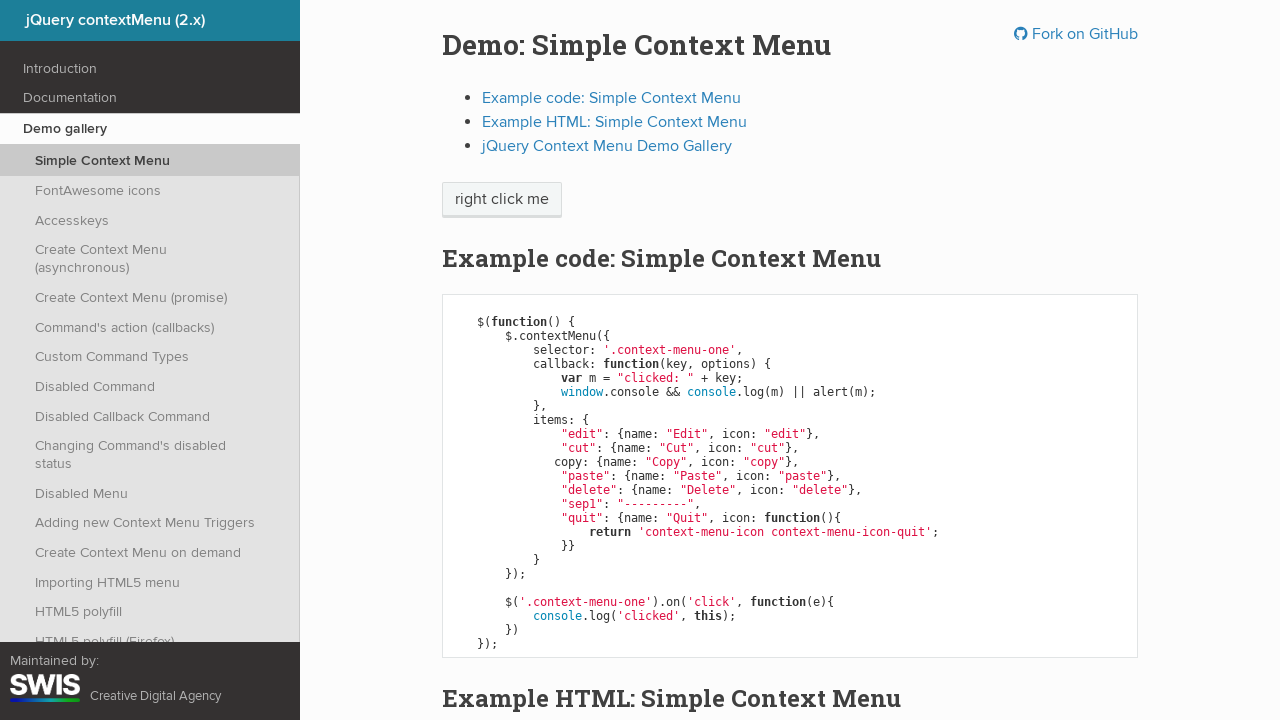

Located right-click target element
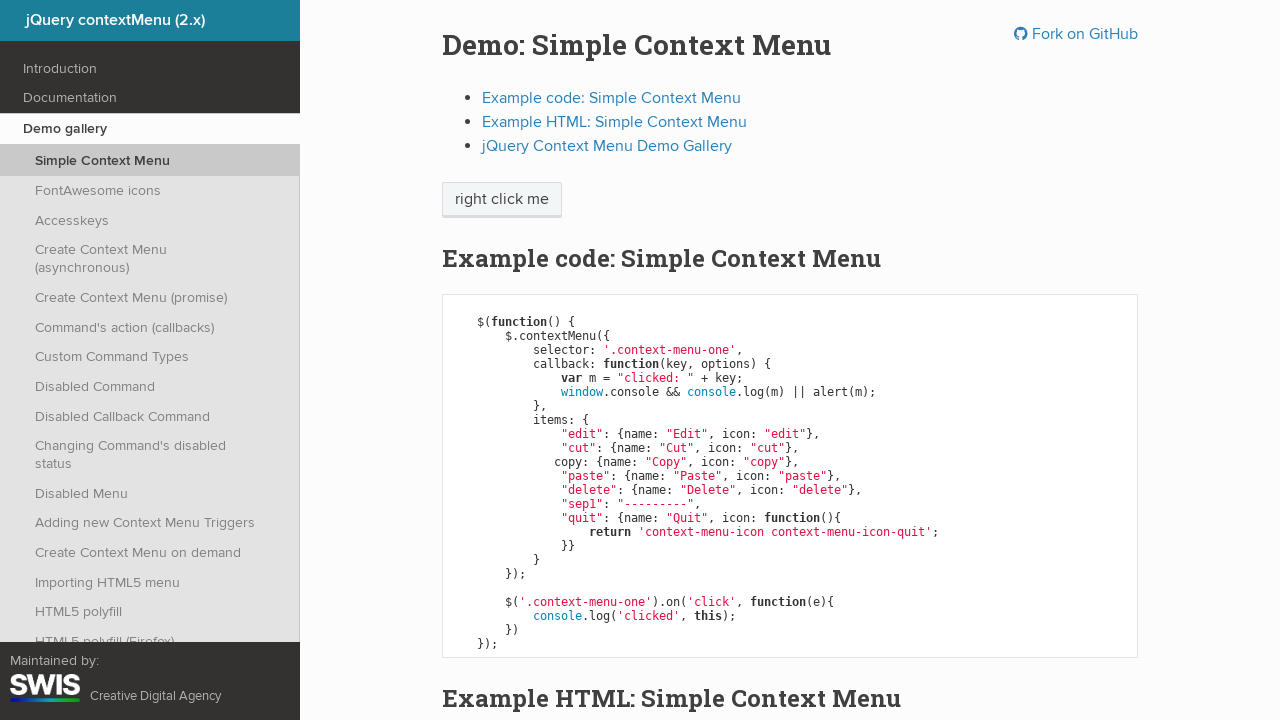

Right-clicked on element to open context menu at (502, 200) on xpath=//p//span[text()='right click me']
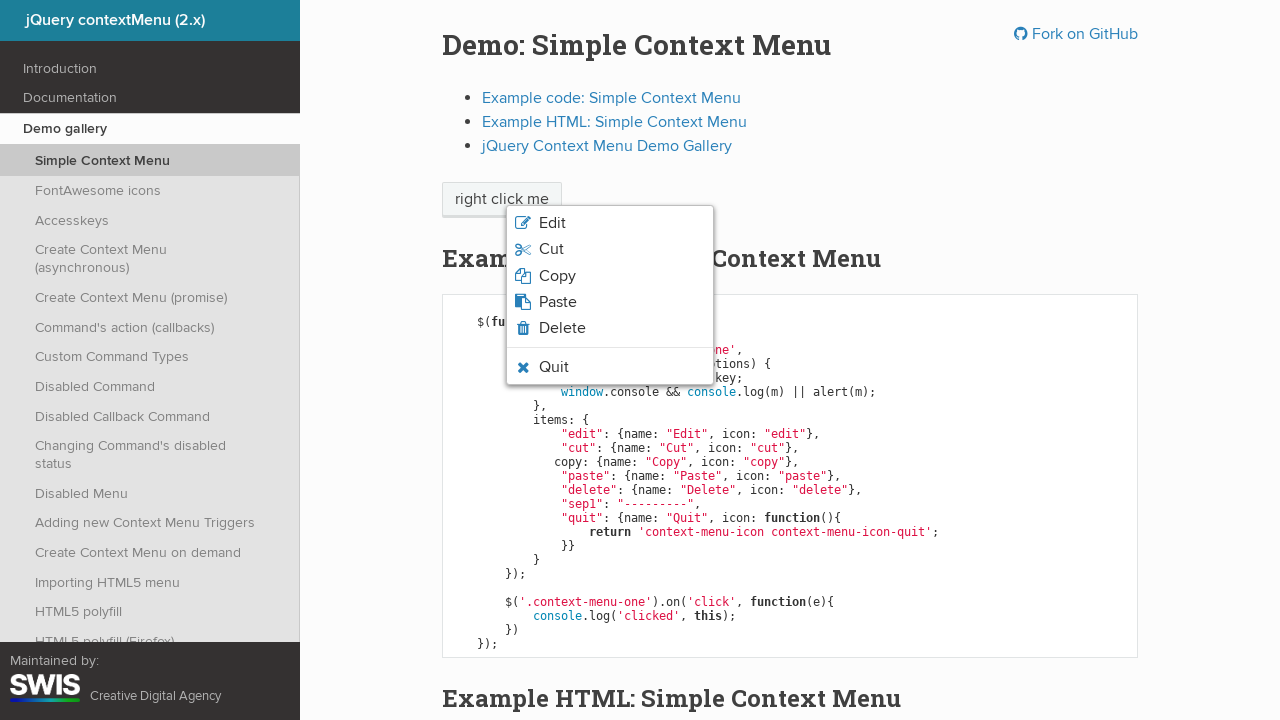

Selected 'Edit' option from context menu at (552, 223) on xpath=//ul[@class='context-menu-list context-menu-root']/li/span >> nth=0
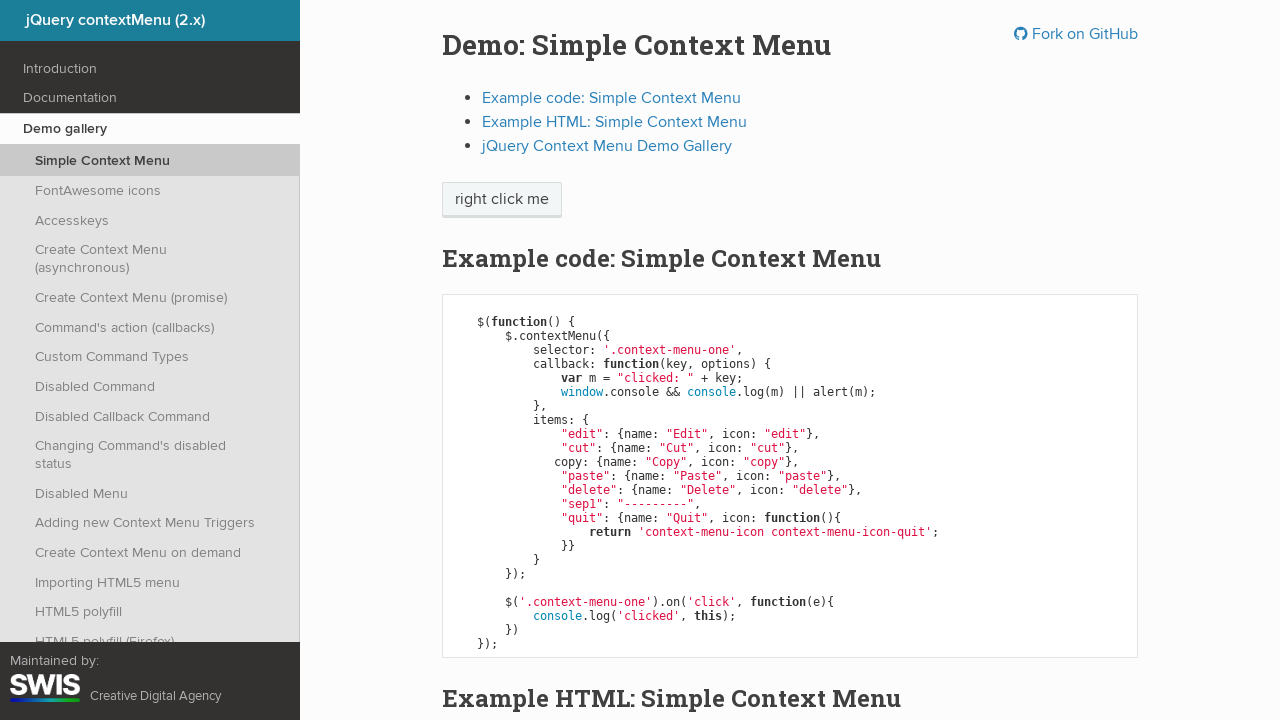

Accepted dialog alert for Edit option
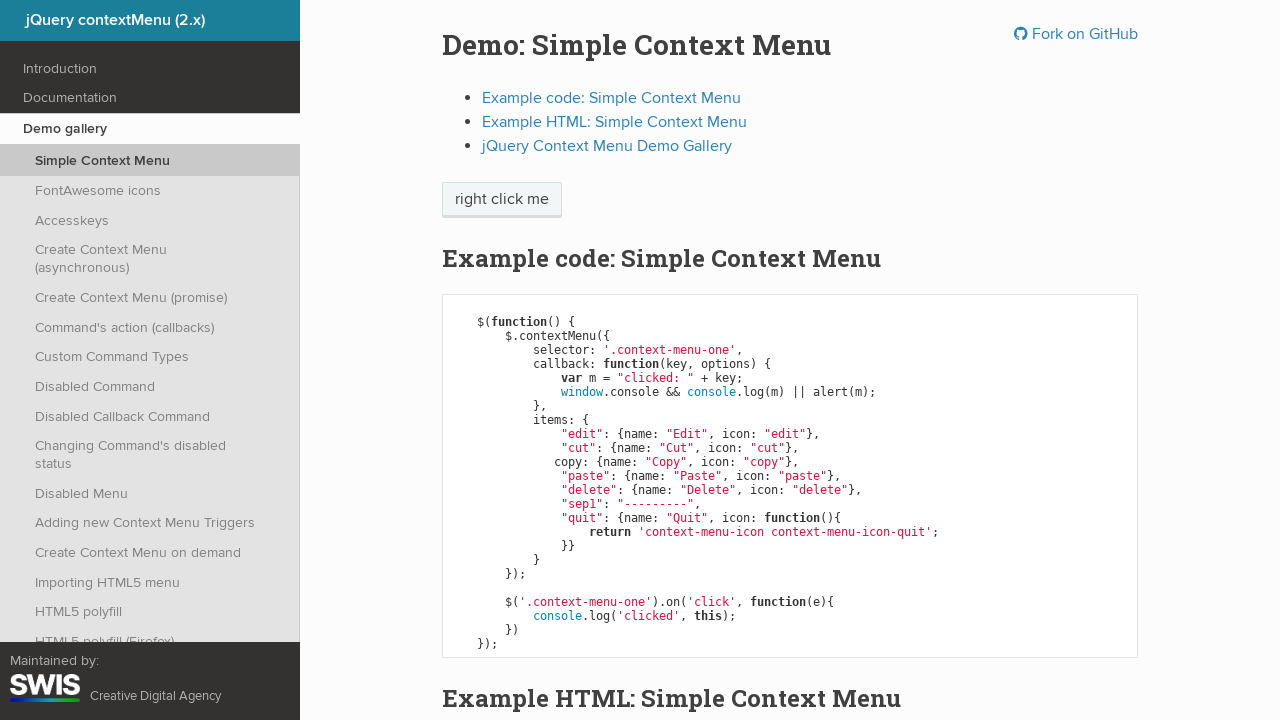

Waited 1 second before next right-click
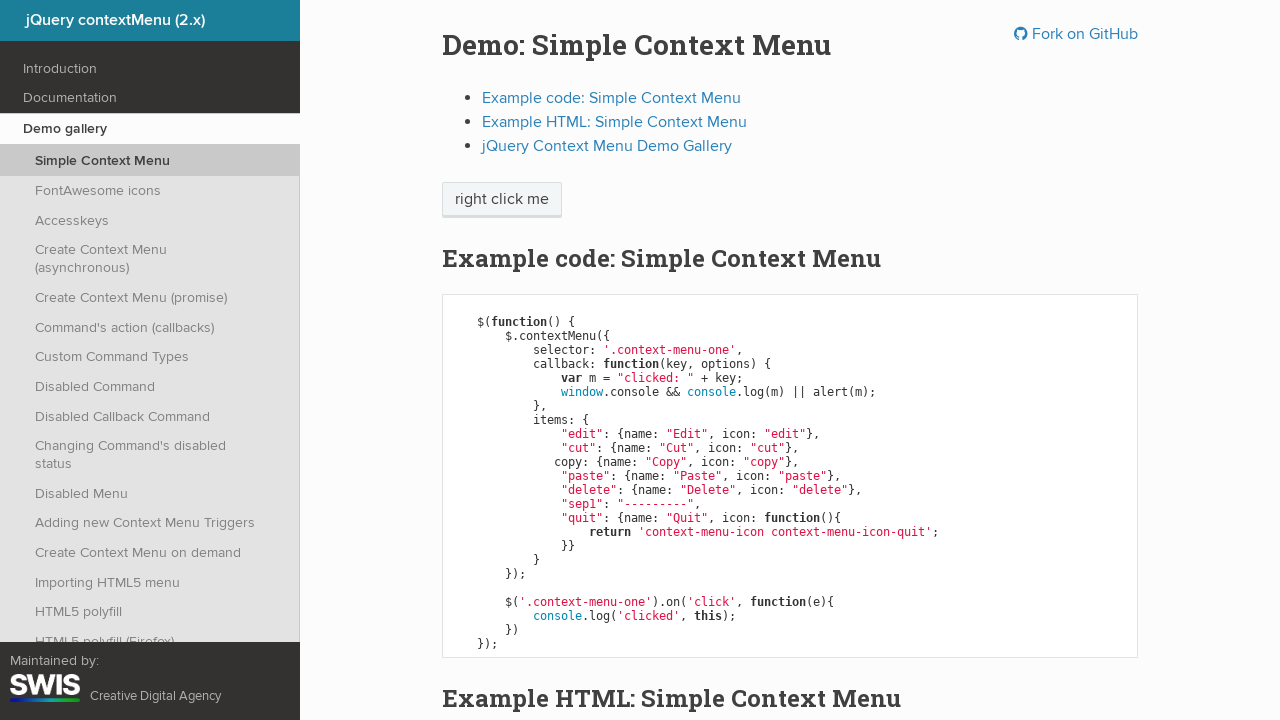

Right-clicked on element again at (502, 200) on xpath=//p//span[text()='right click me']
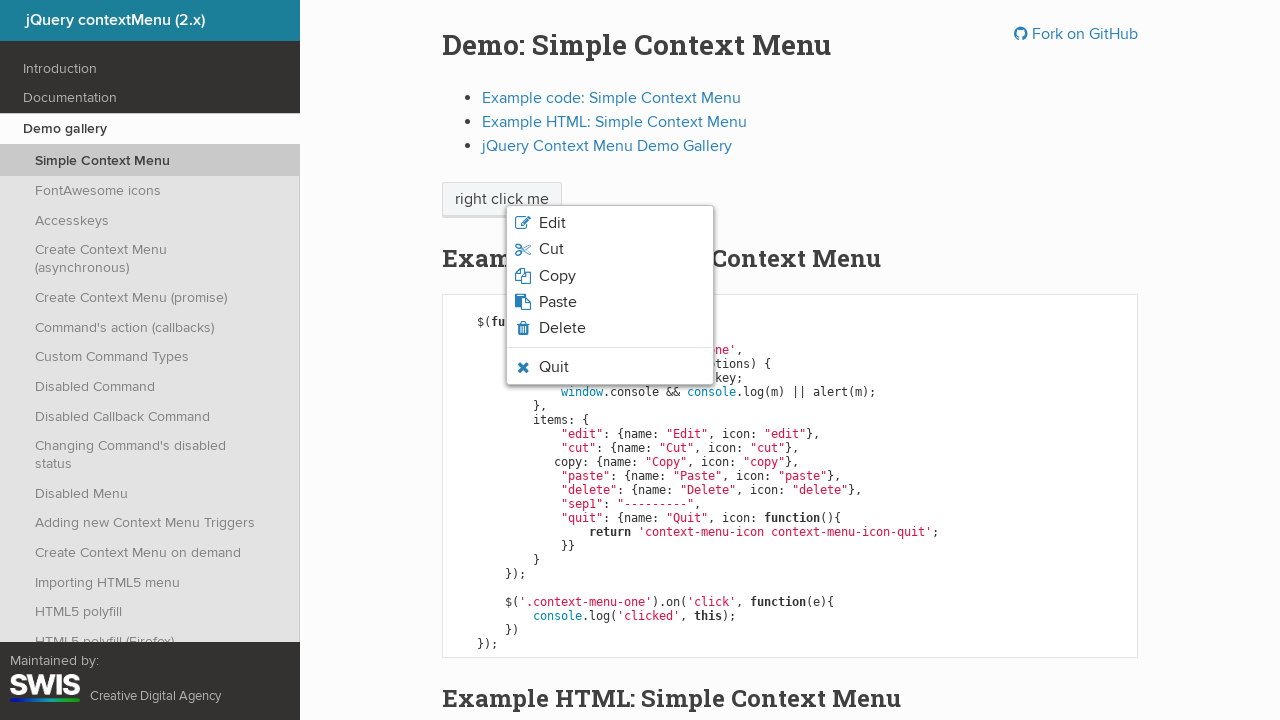

Selected 'Cut' option from context menu at (551, 249) on xpath=//ul[@class='context-menu-list context-menu-root']/li/span >> nth=1
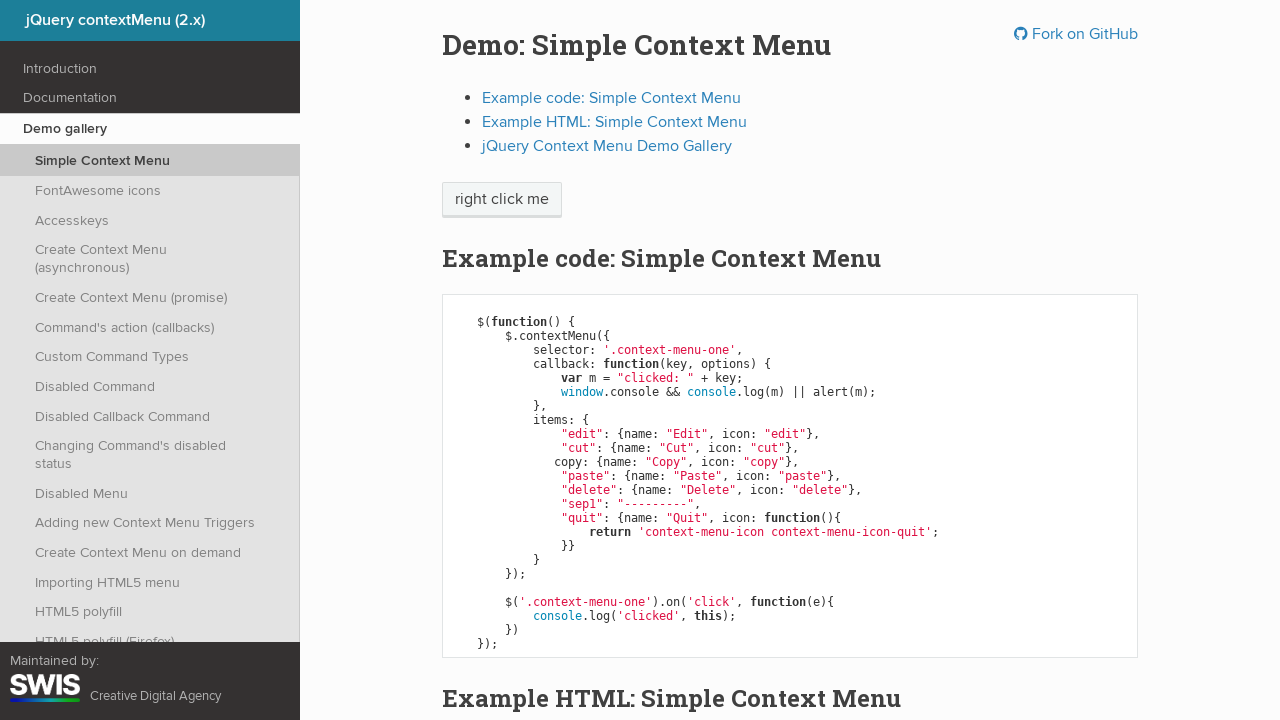

Waited 1 second before next right-click
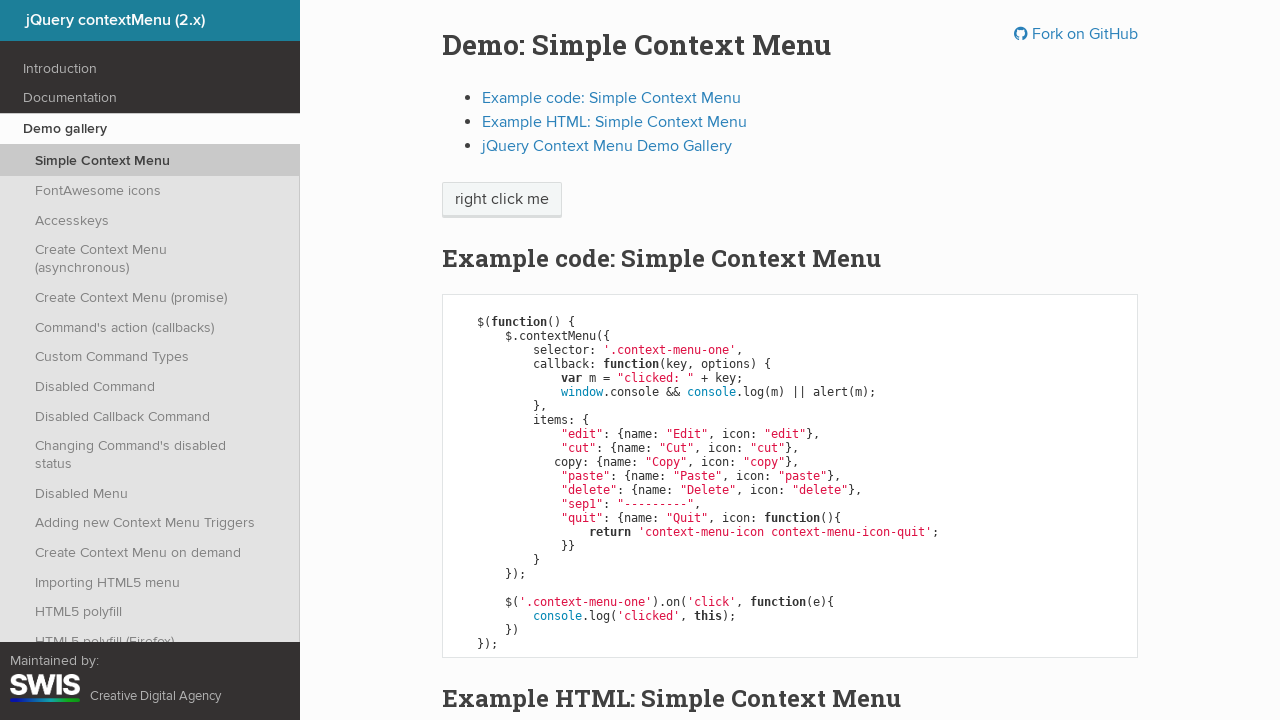

Right-clicked on element again at (502, 200) on xpath=//p//span[text()='right click me']
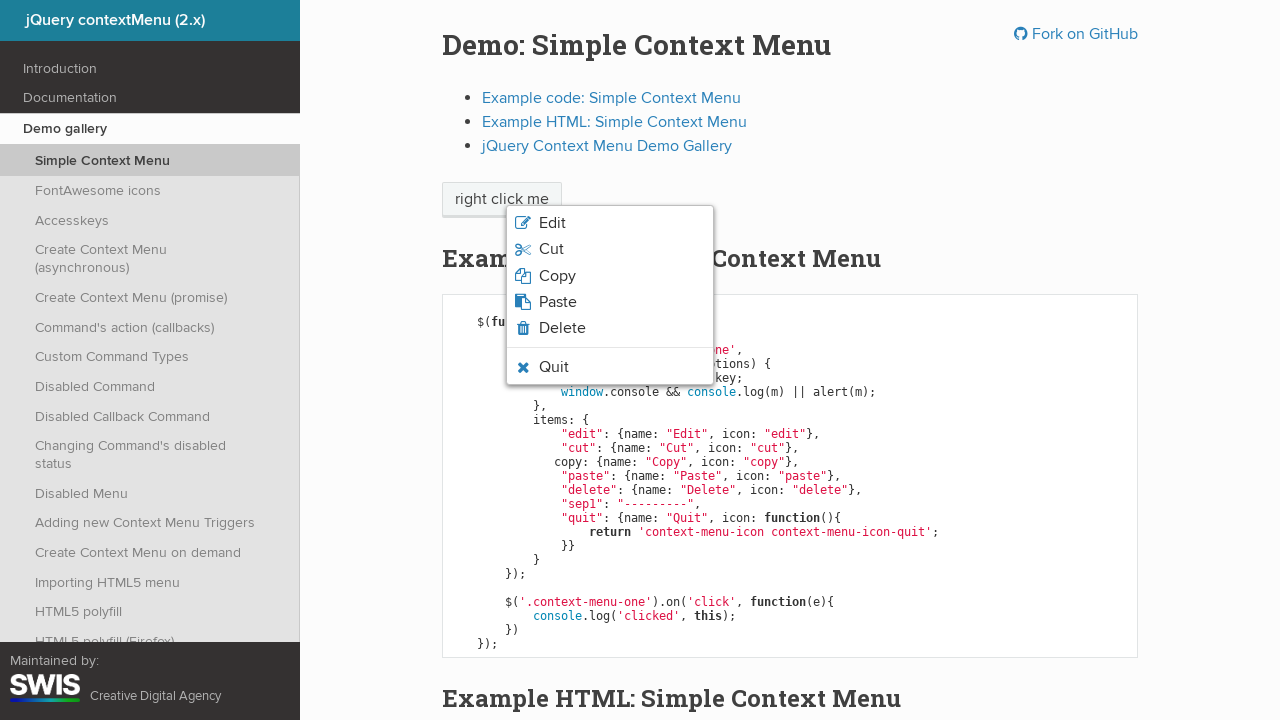

Selected 'Copy' option from context menu at (557, 276) on xpath=//ul[@class='context-menu-list context-menu-root']/li/span >> nth=2
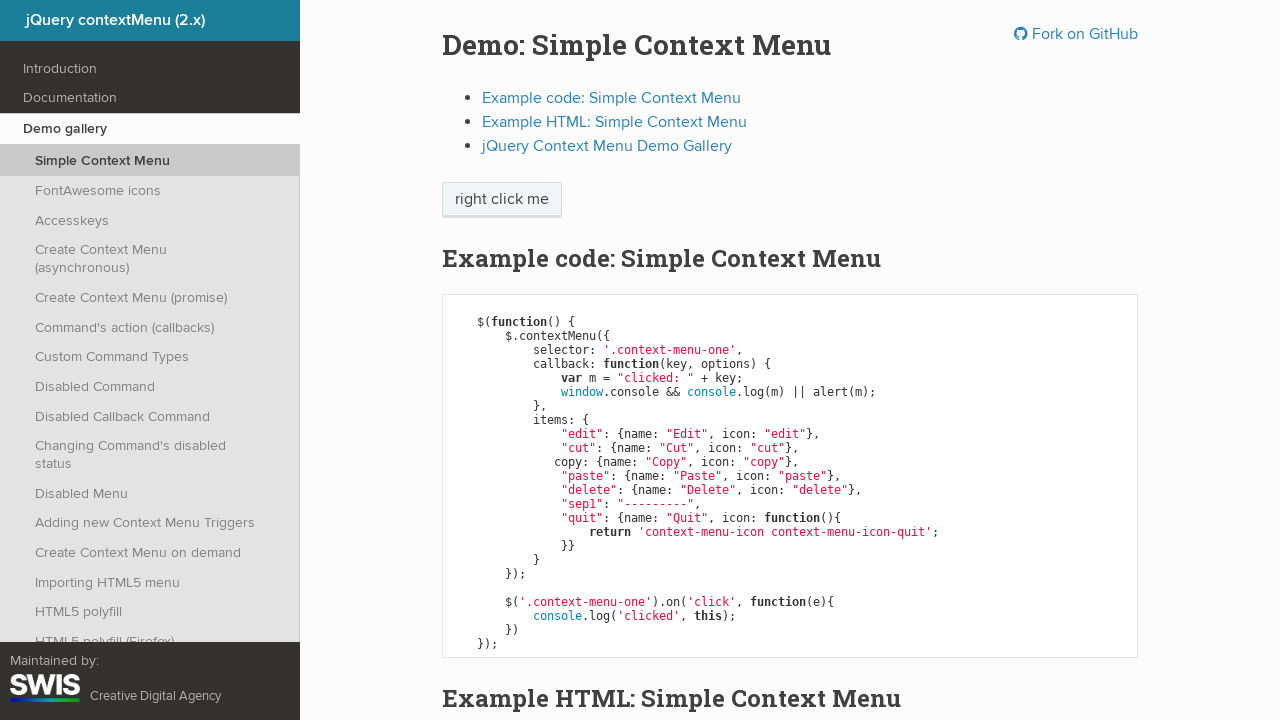

Waited 1 second before next right-click
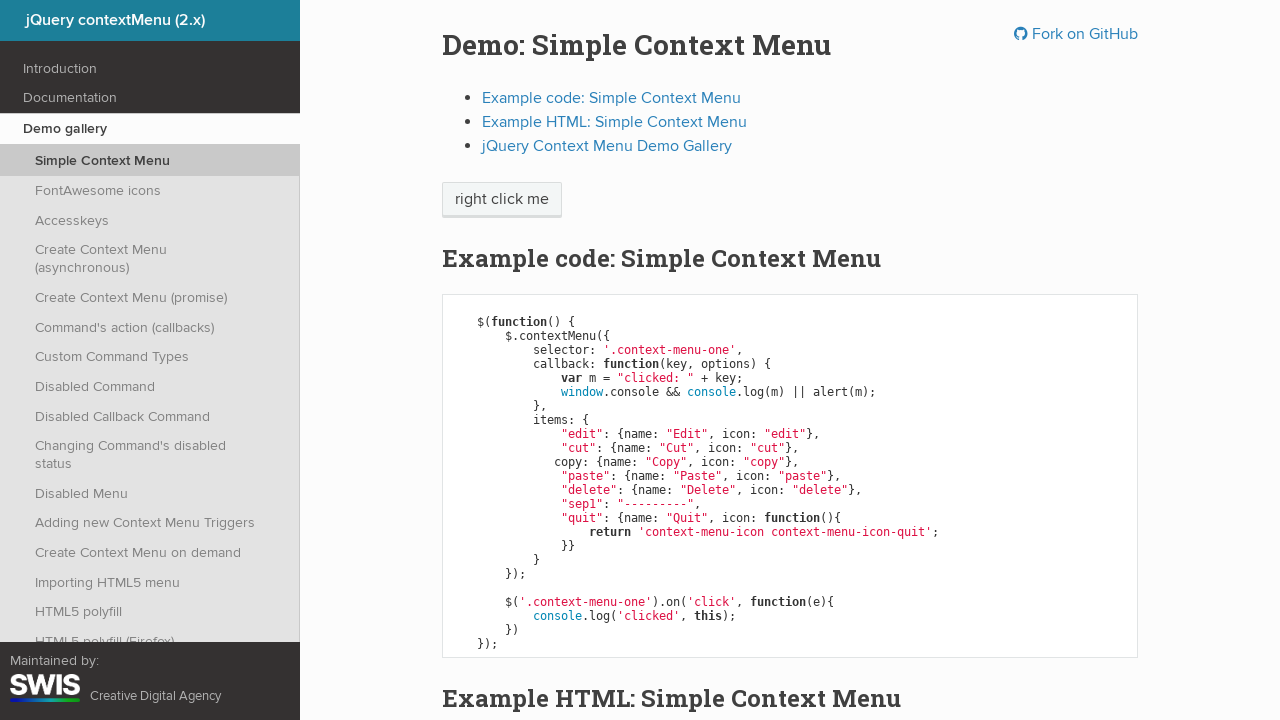

Right-clicked on element again at (502, 200) on xpath=//p//span[text()='right click me']
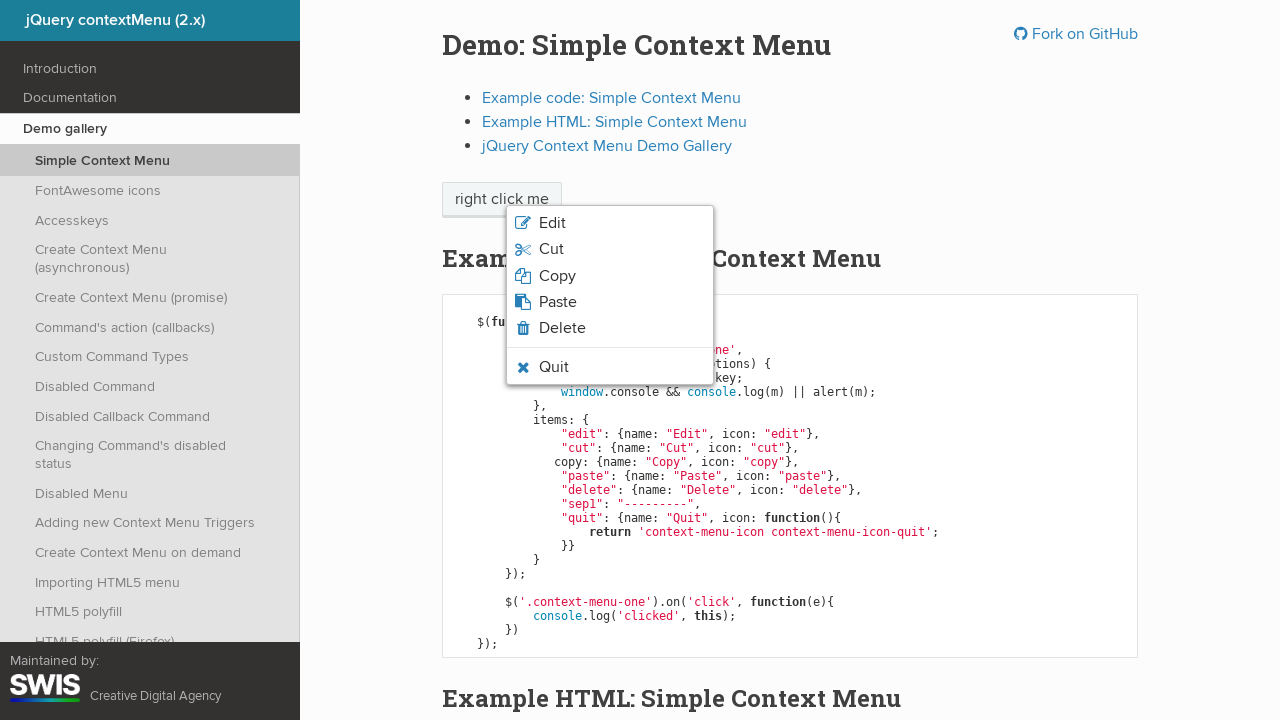

Selected 'Paste' option from context menu at (558, 302) on xpath=//ul[@class='context-menu-list context-menu-root']/li/span >> nth=3
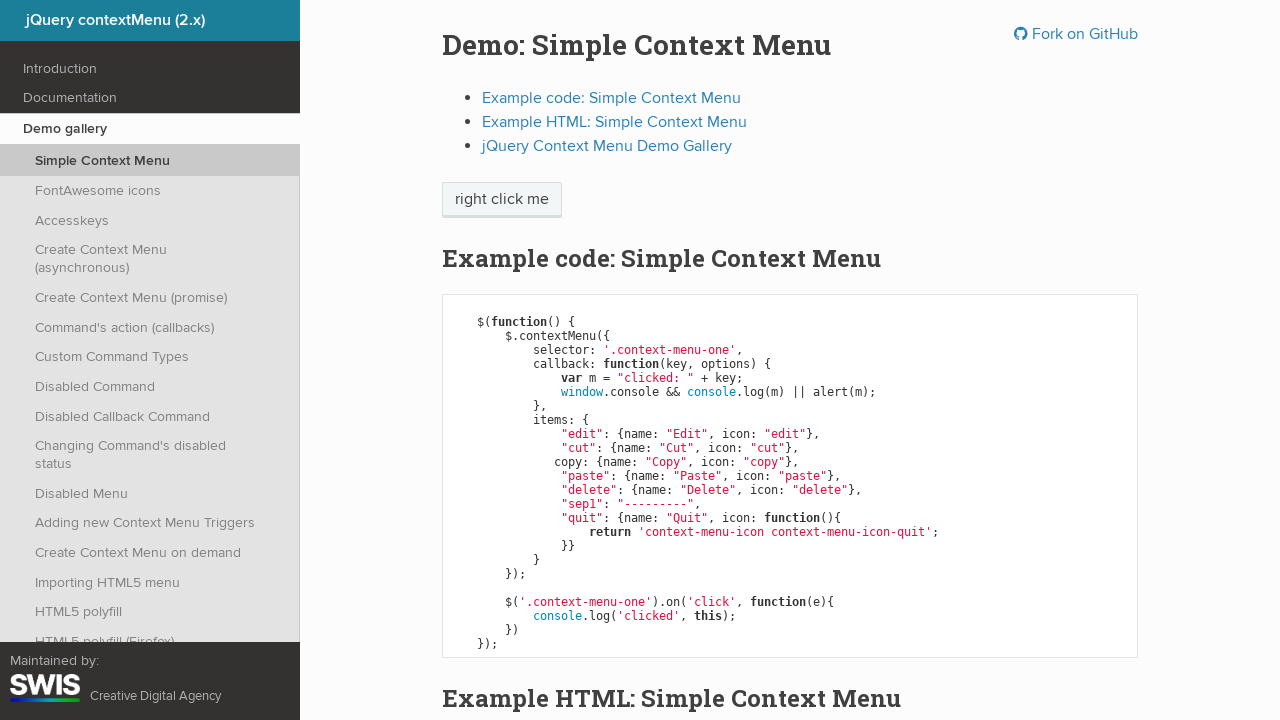

Waited 1 second before next right-click
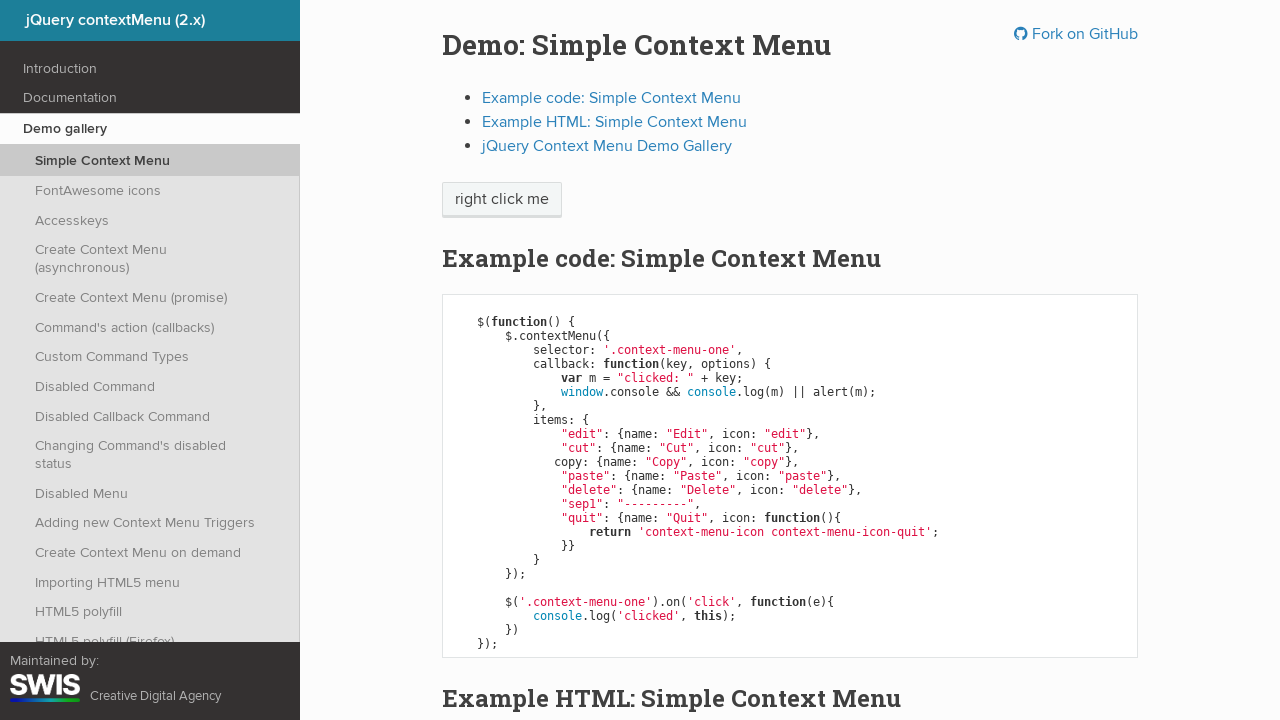

Right-clicked on element again at (502, 200) on xpath=//p//span[text()='right click me']
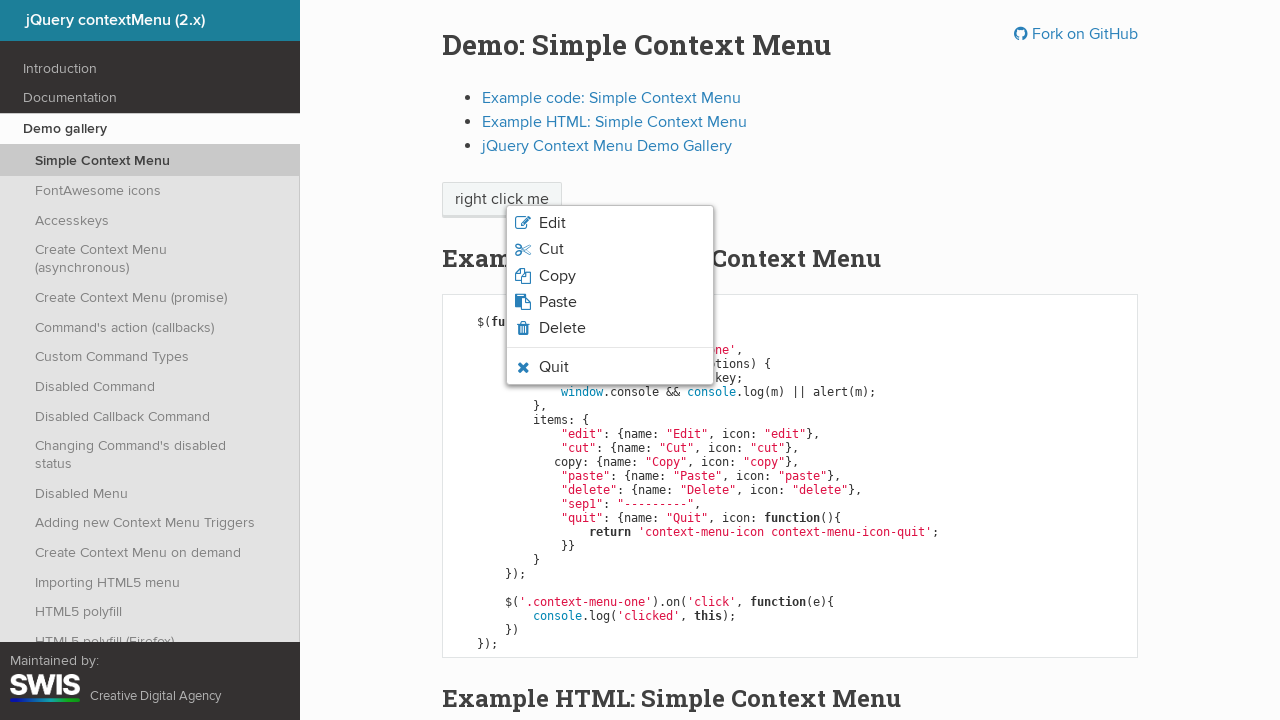

Selected 'Delete' option from context menu at (562, 328) on xpath=//ul[@class='context-menu-list context-menu-root']/li/span >> nth=4
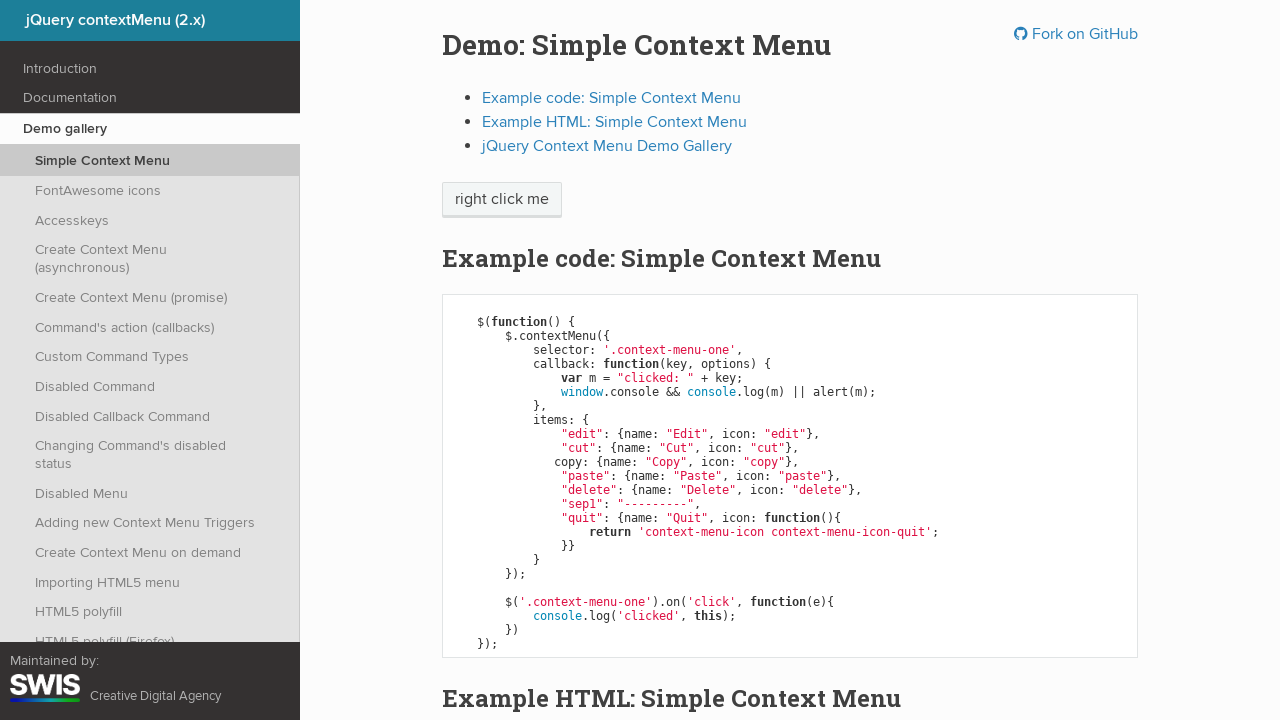

Waited 1 second before final right-click
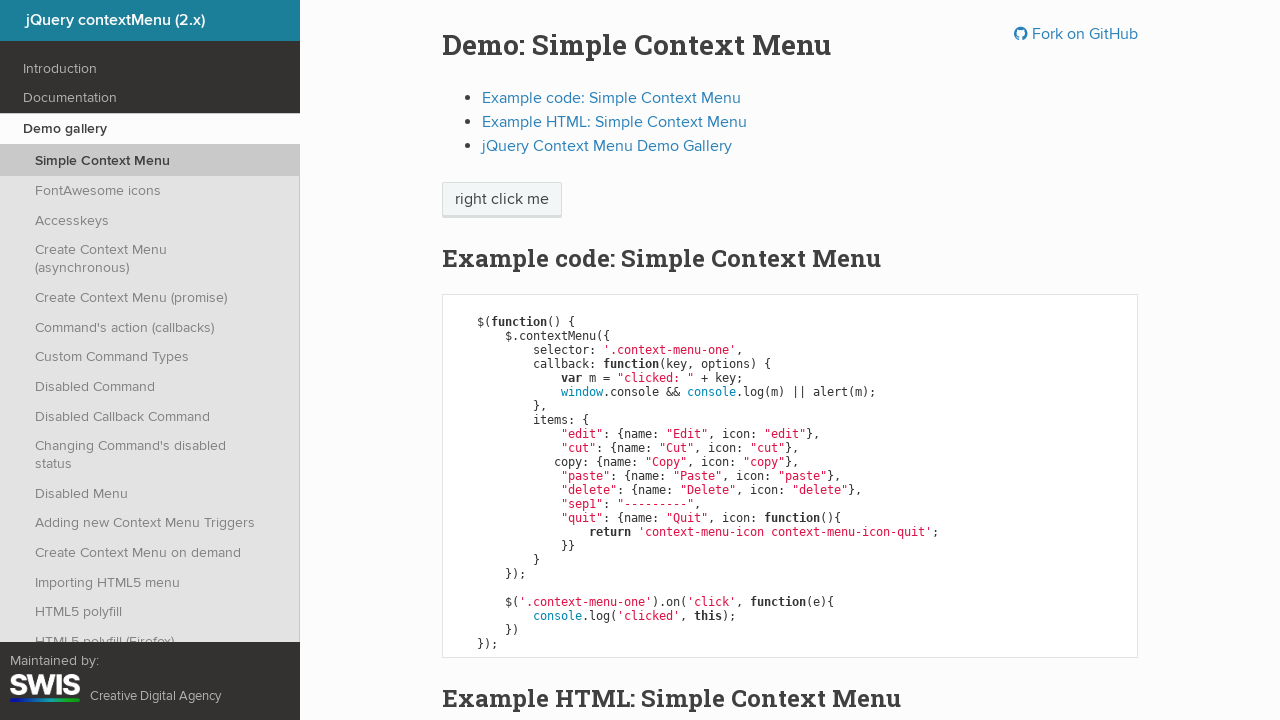

Right-clicked on element for final test at (502, 200) on xpath=//p//span[text()='right click me']
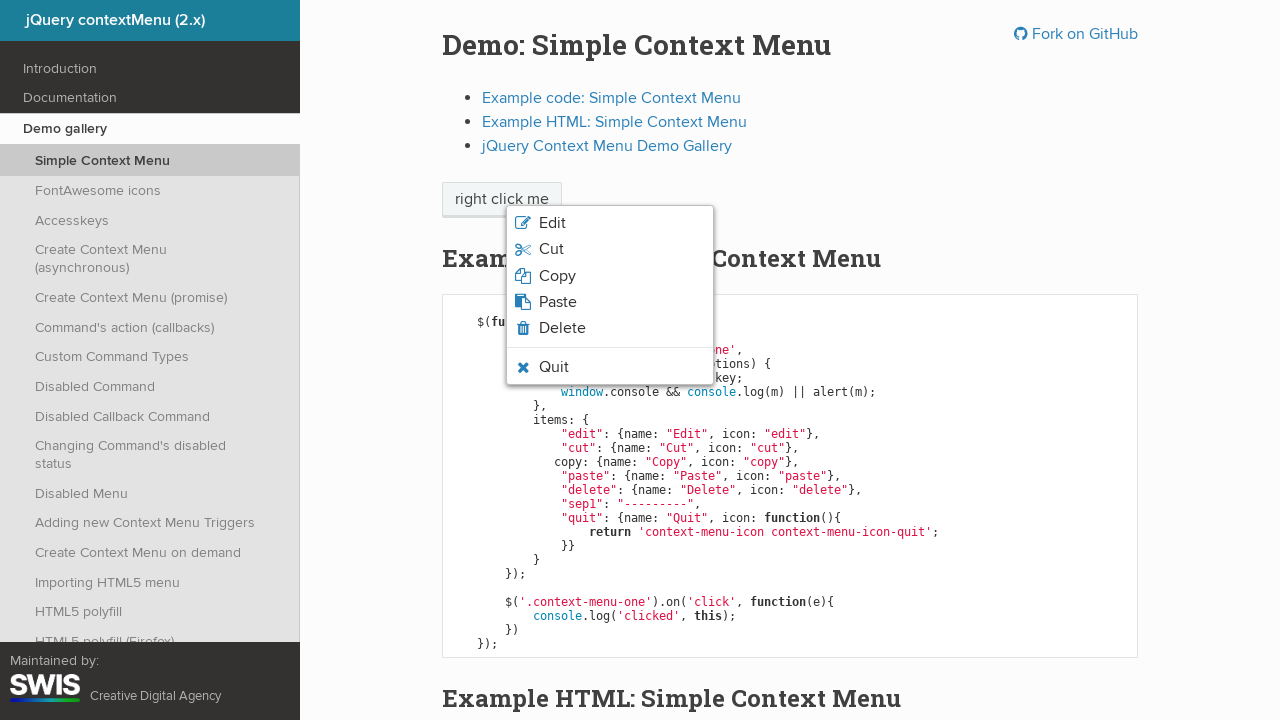

Selected 'Quit' option from context menu at (554, 367) on xpath=//ul[@class='context-menu-list context-menu-root']/li/span >> nth=5
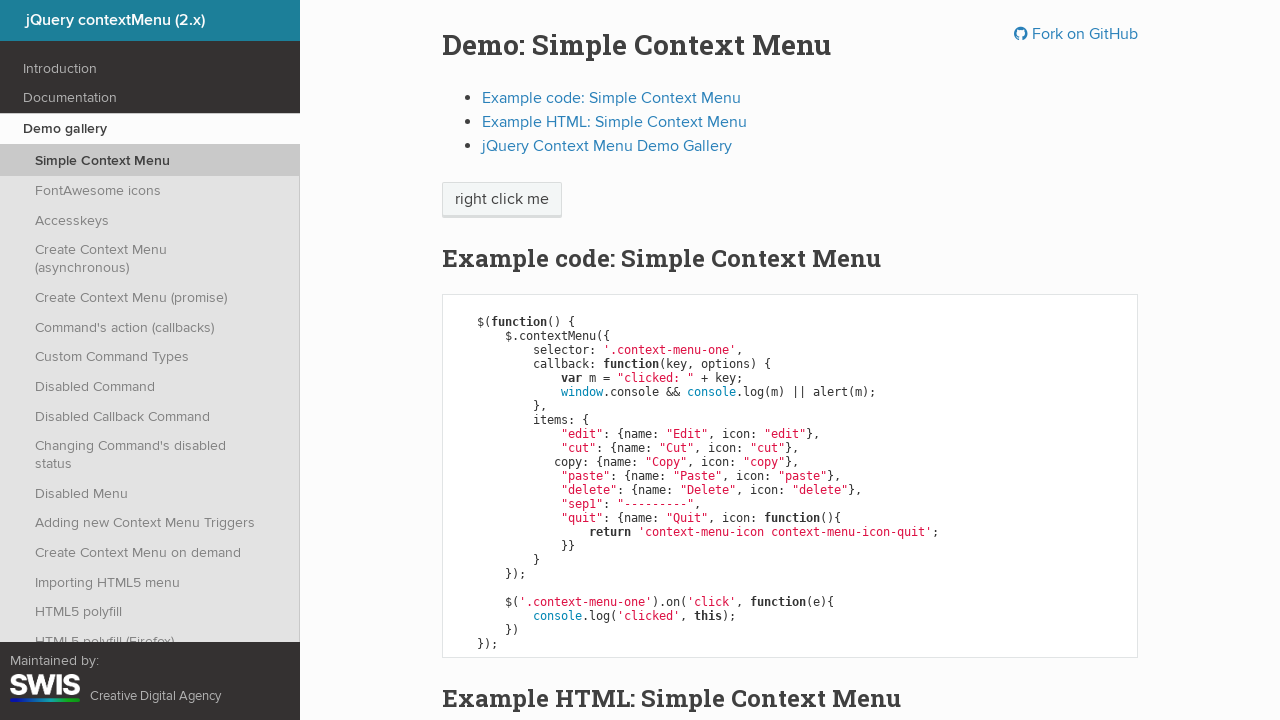

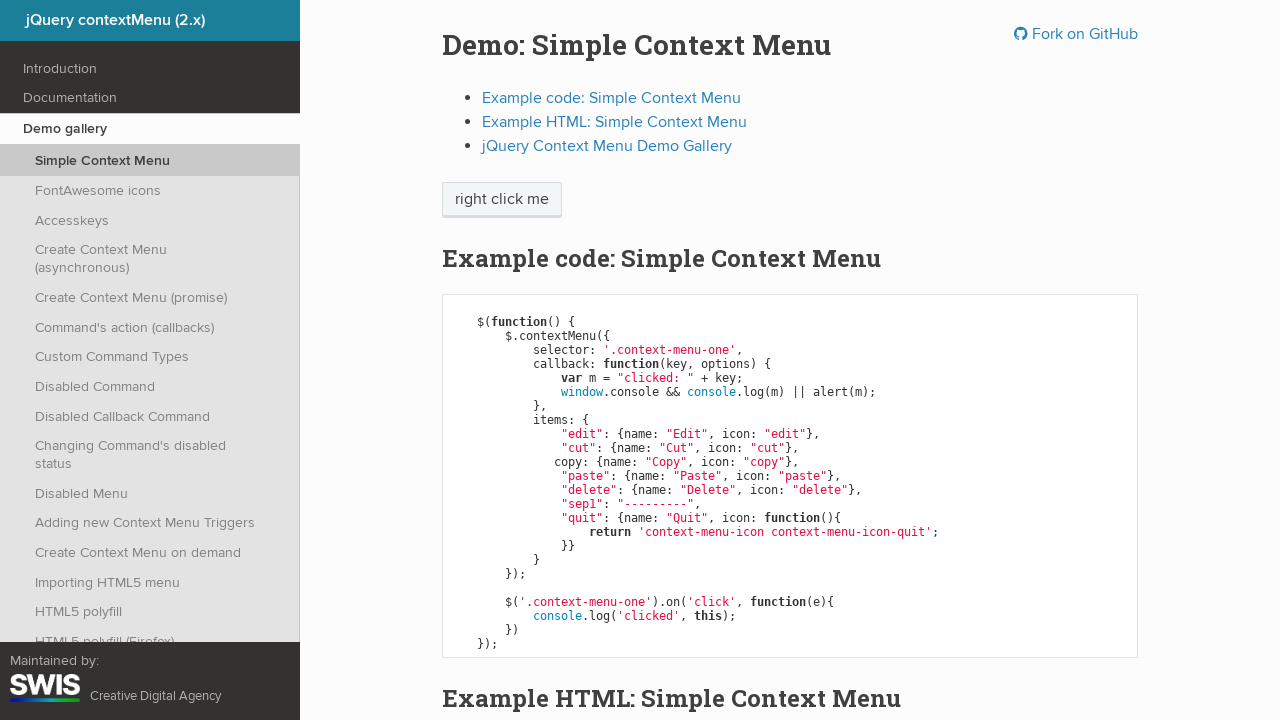